Tests dynamic loading functionality by clicking a start button and waiting for hidden content to become visible

Starting URL: https://the-internet.herokuapp.com/dynamic_loading/1

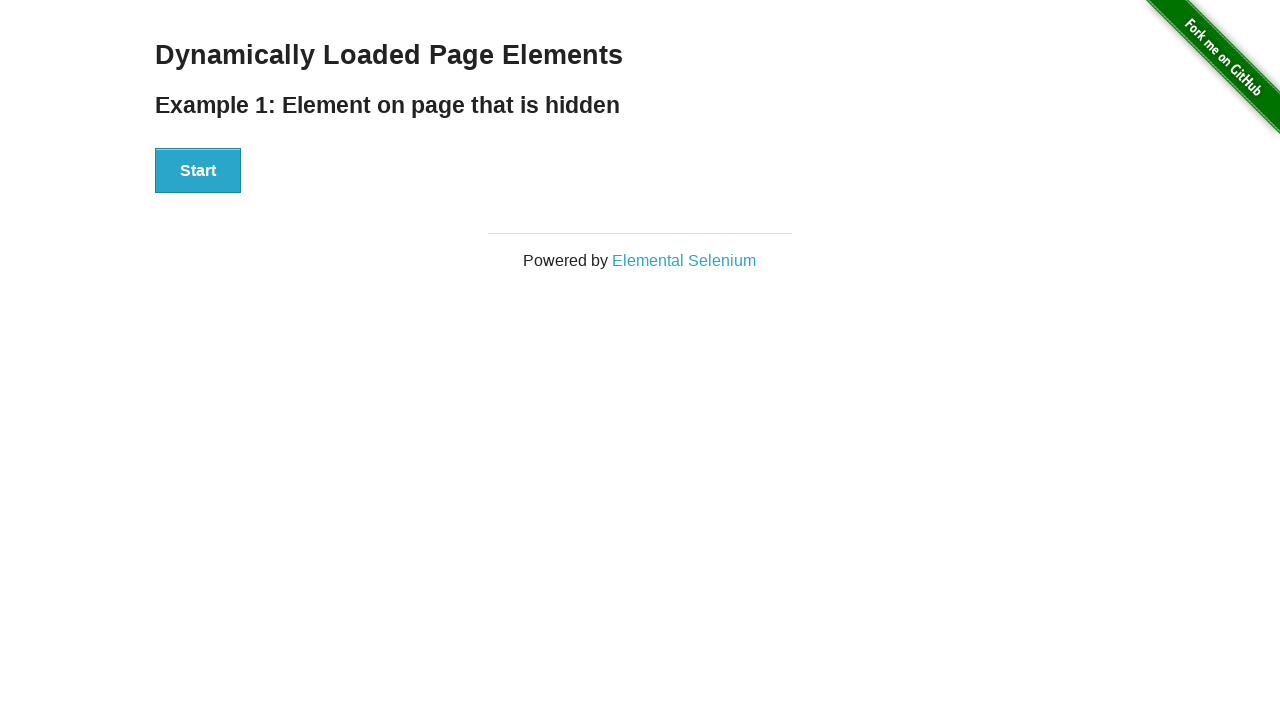

Clicked start button to trigger dynamic content loading at (198, 171) on #start button
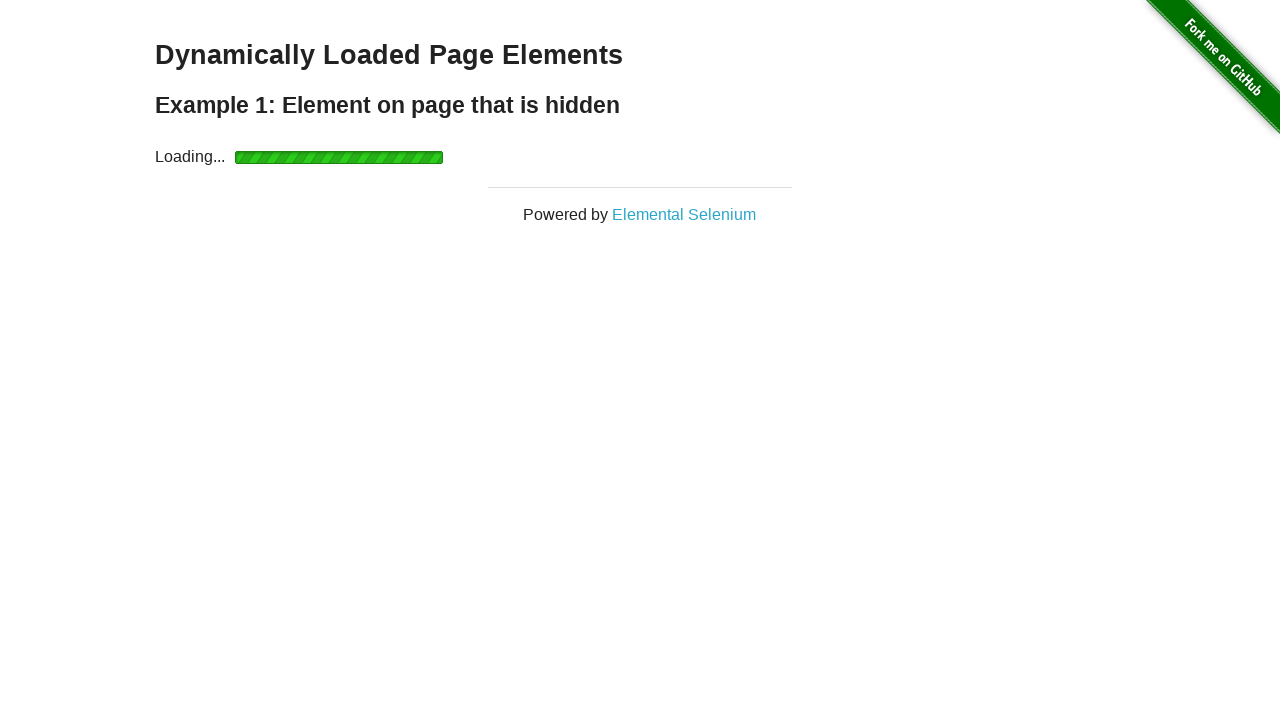

Waited for finish element to become visible
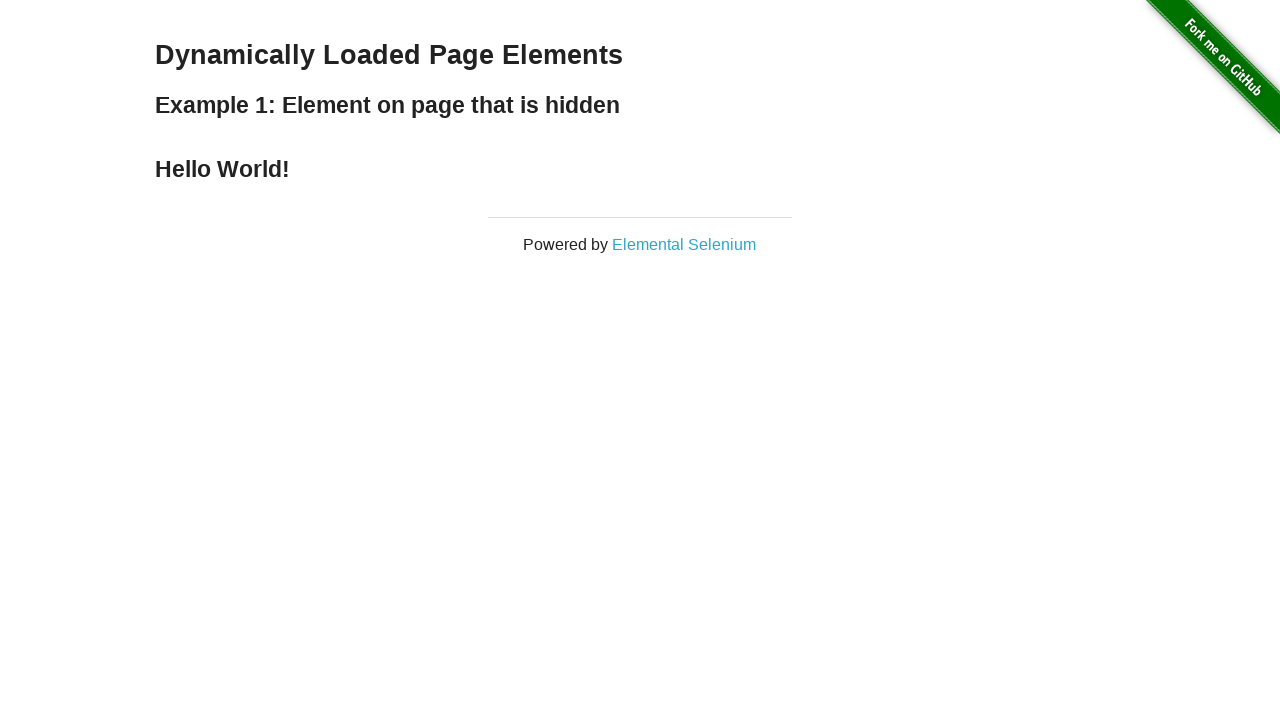

Verified loaded content displays 'Hello World!'
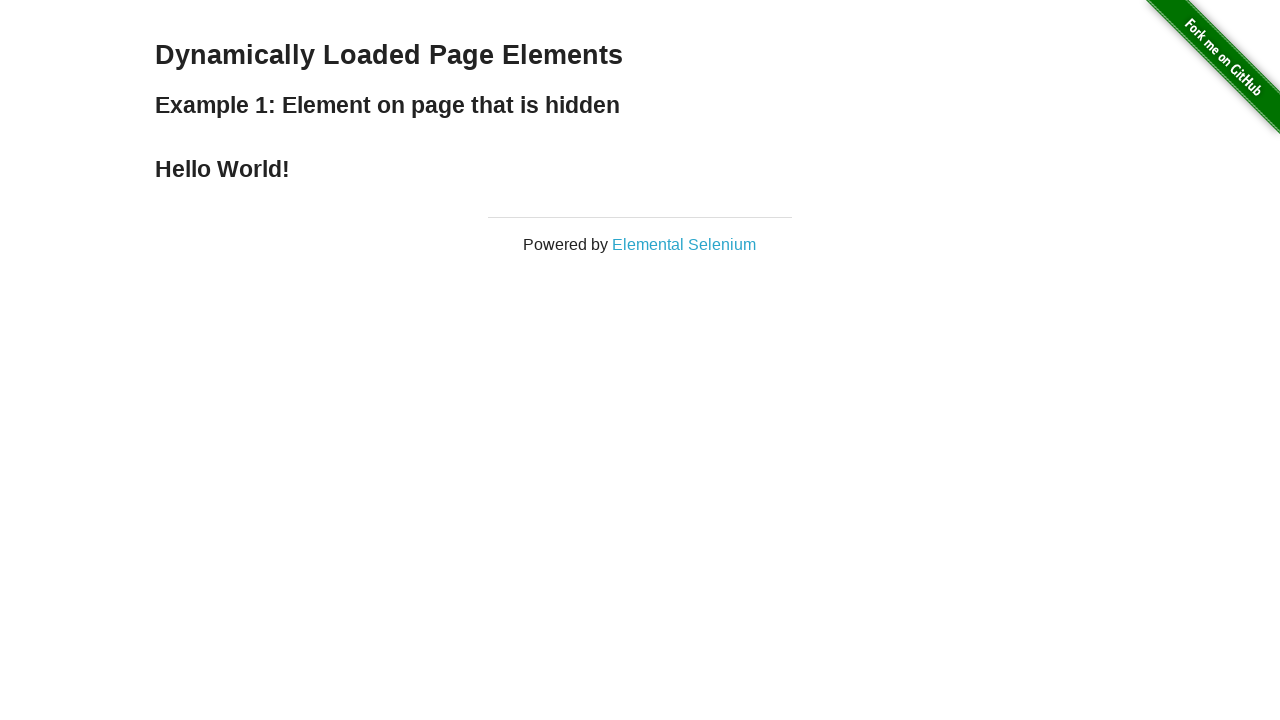

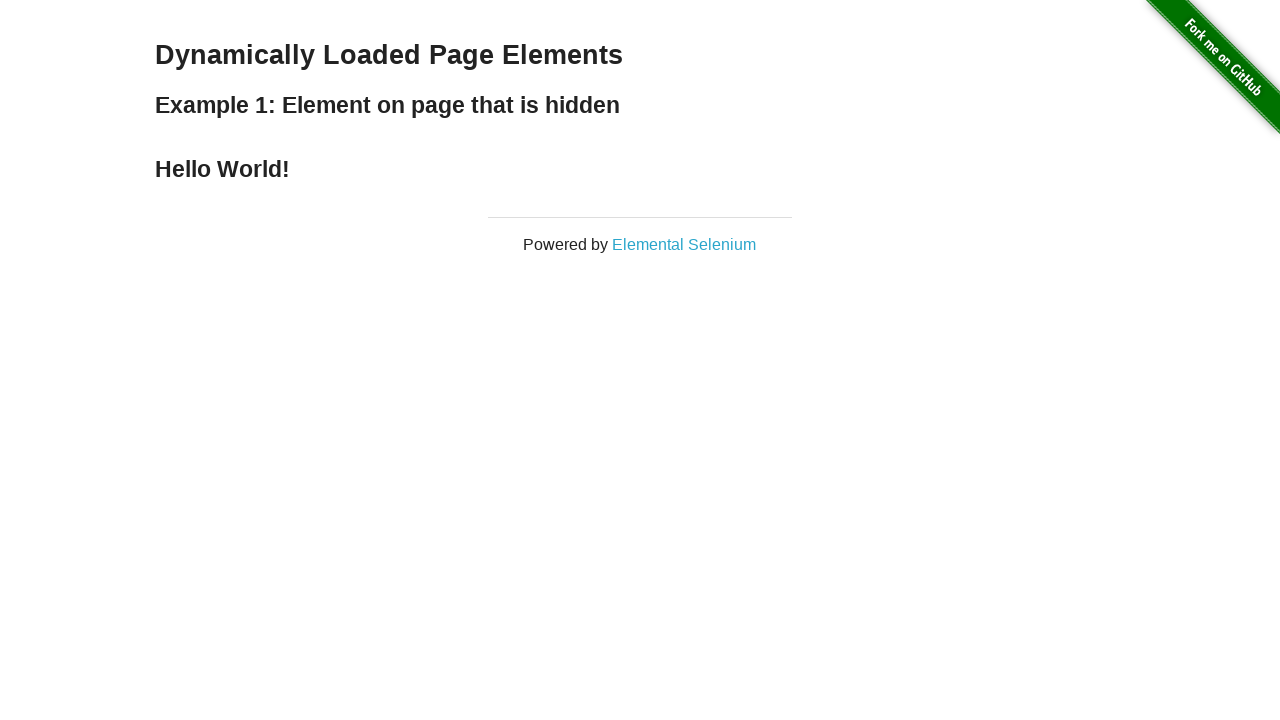